Tests file download functionality by navigating to a file download page and clicking on a download link for a test cases document.

Starting URL: https://testcenter.techproeducation.com/index.php?page=file-download

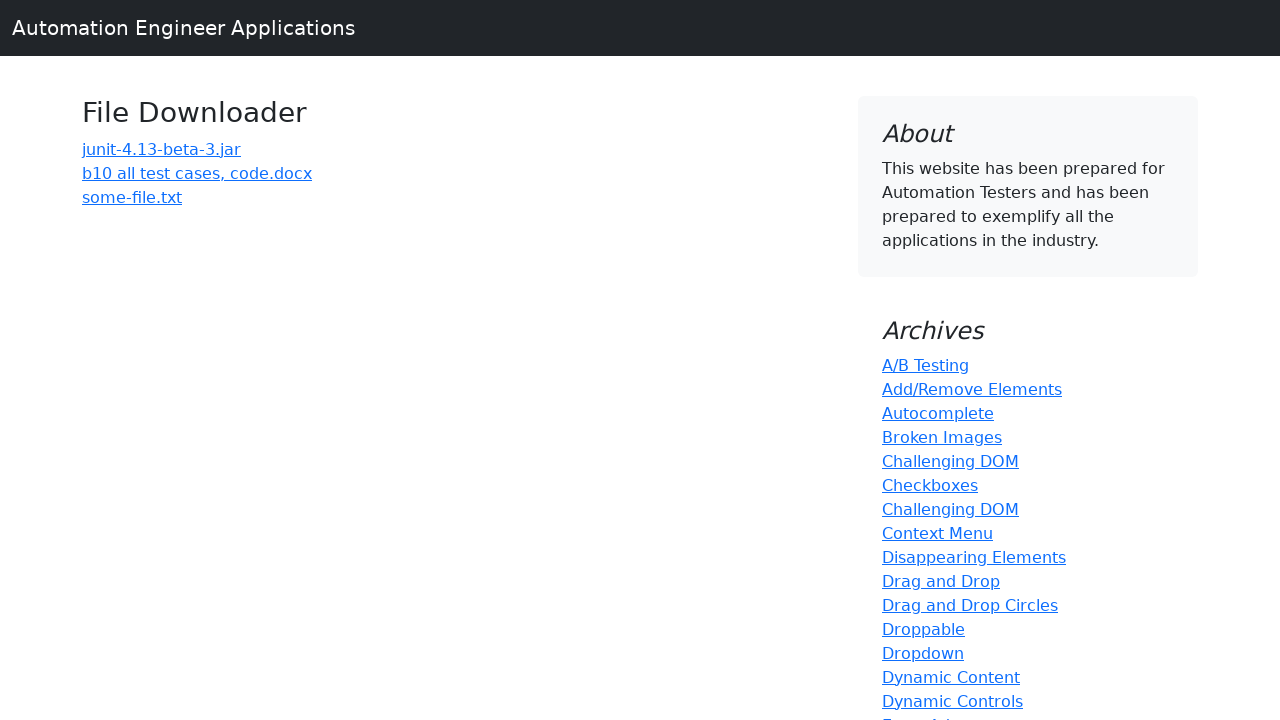

Navigated to file download page
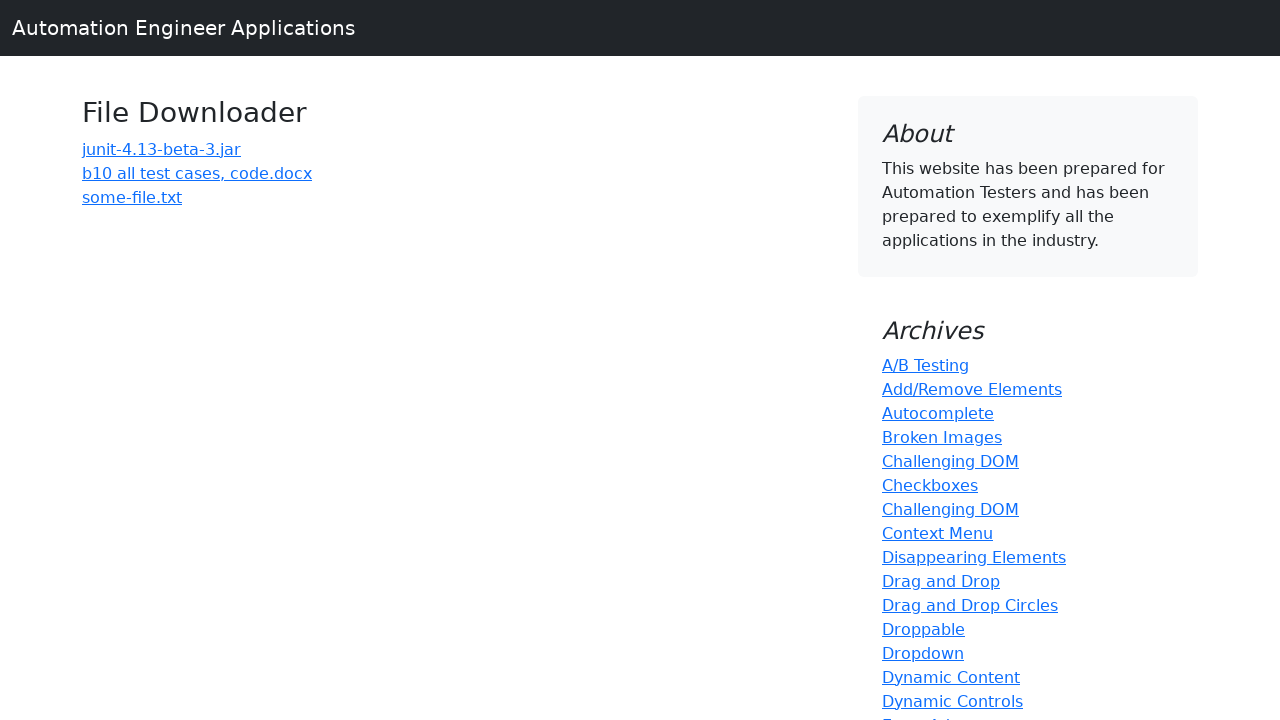

Clicked download link for b10 all test cases file at (197, 173) on (//a)[3]
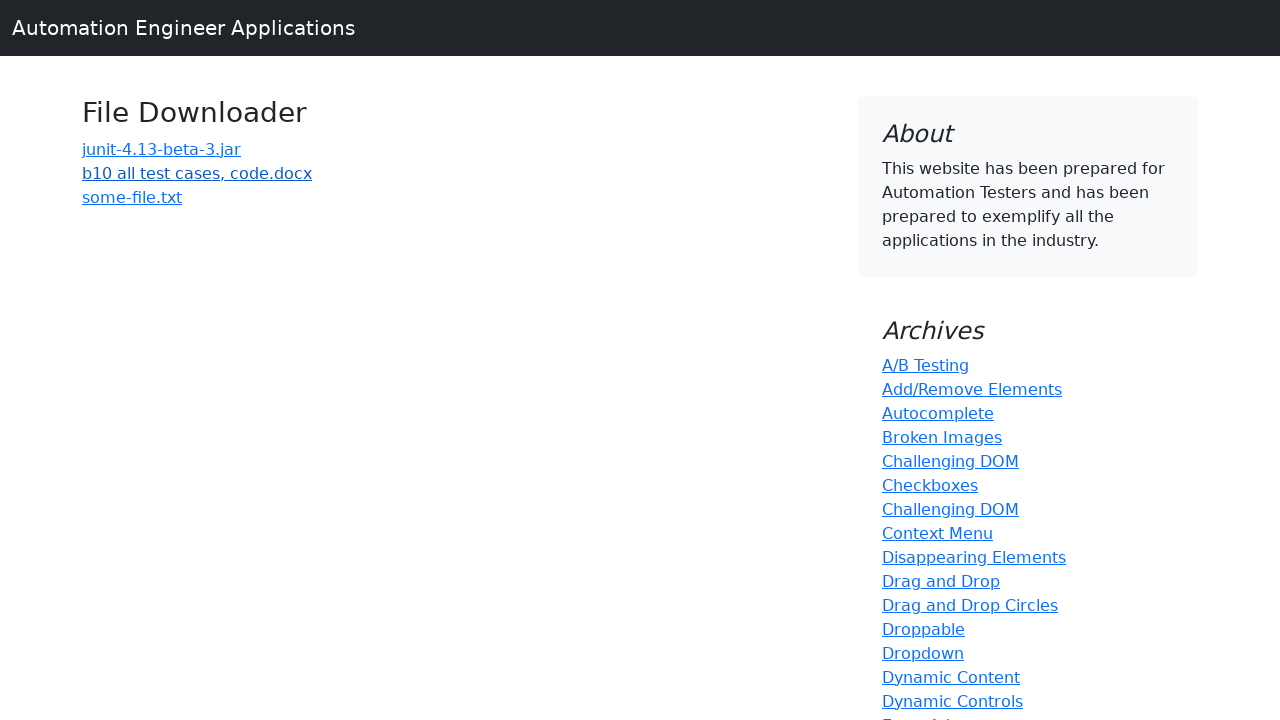

Waited for download to initiate
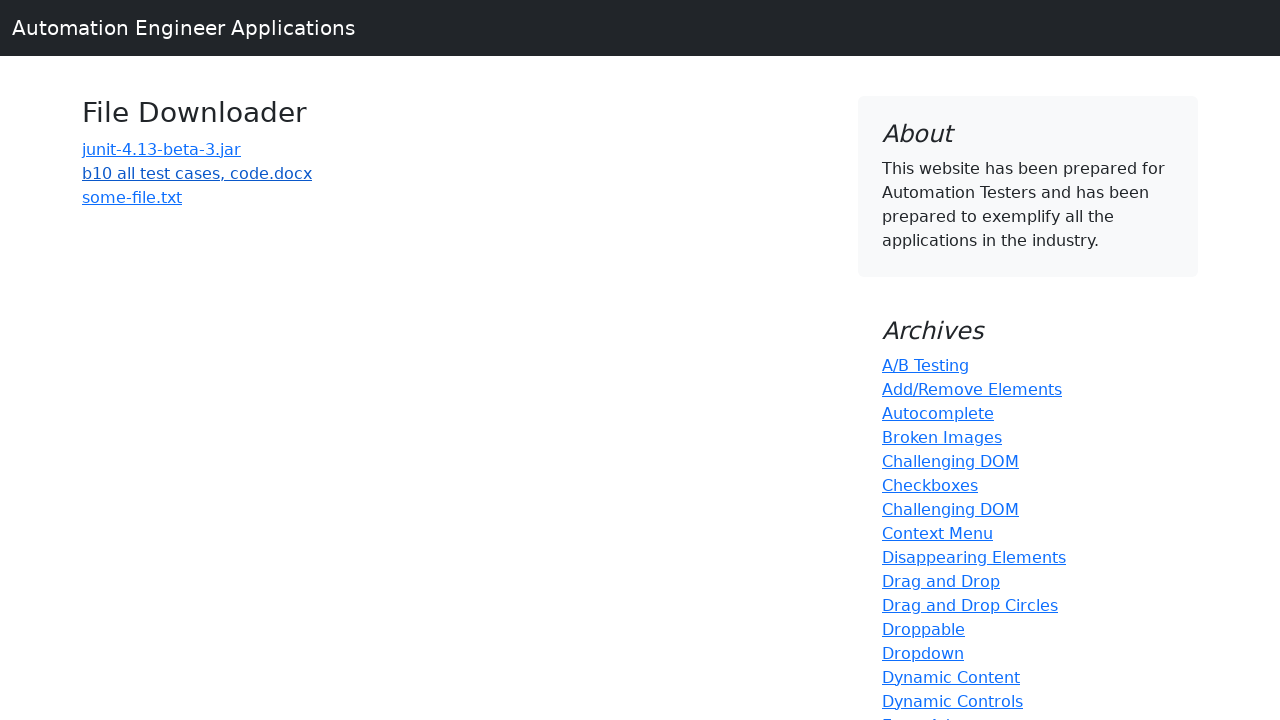

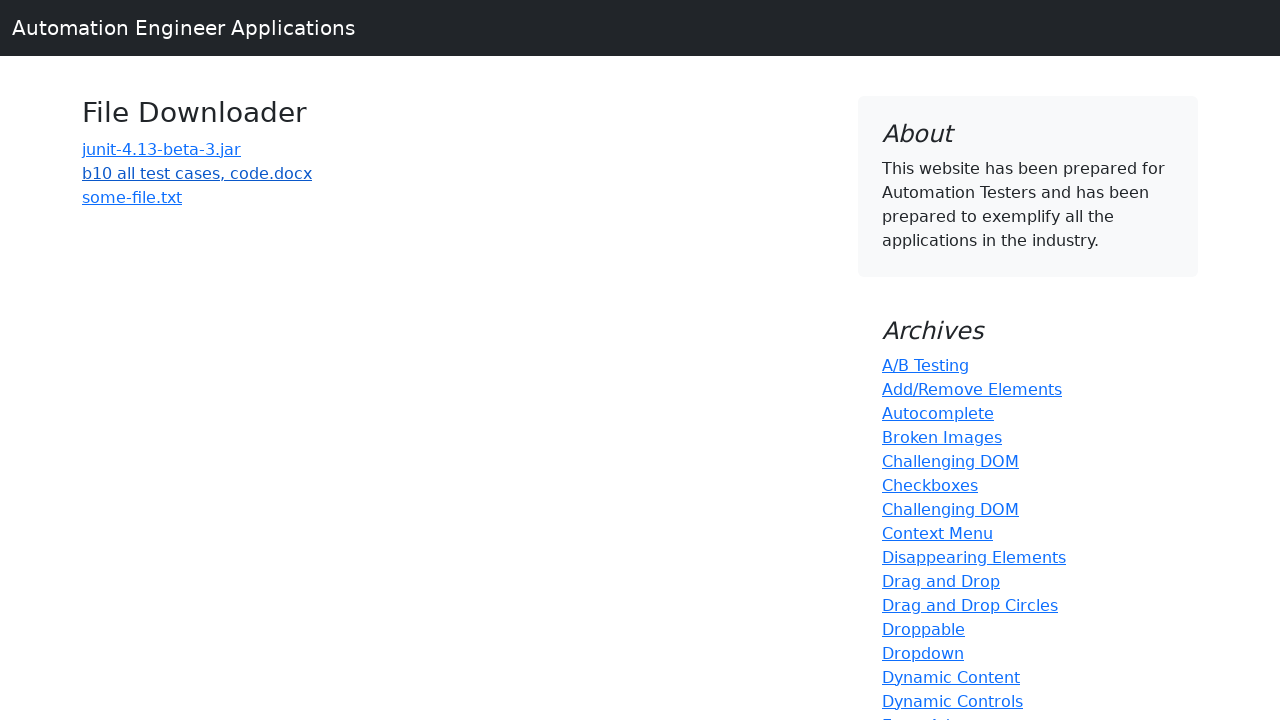